Navigates to the world clock page and verifies that the time zone table is displayed with rows and columns of data

Starting URL: https://www.timeanddate.com/worldclock/

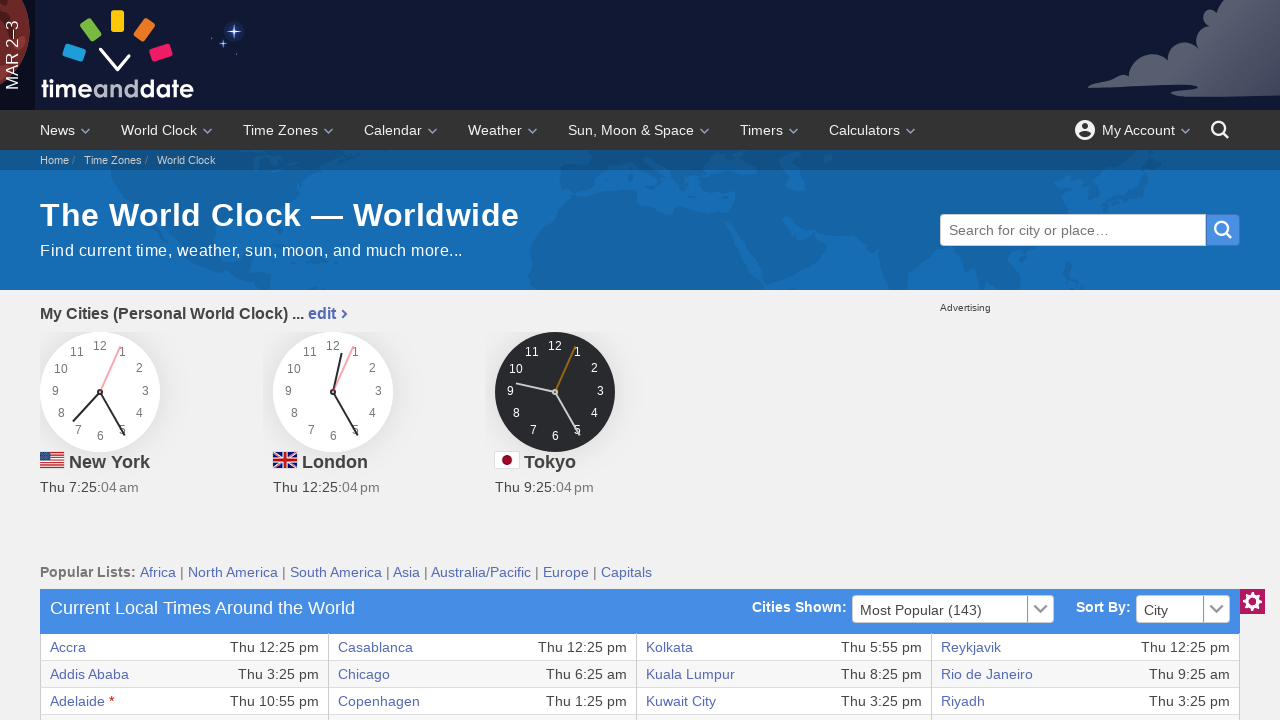

Navigated to world clock page
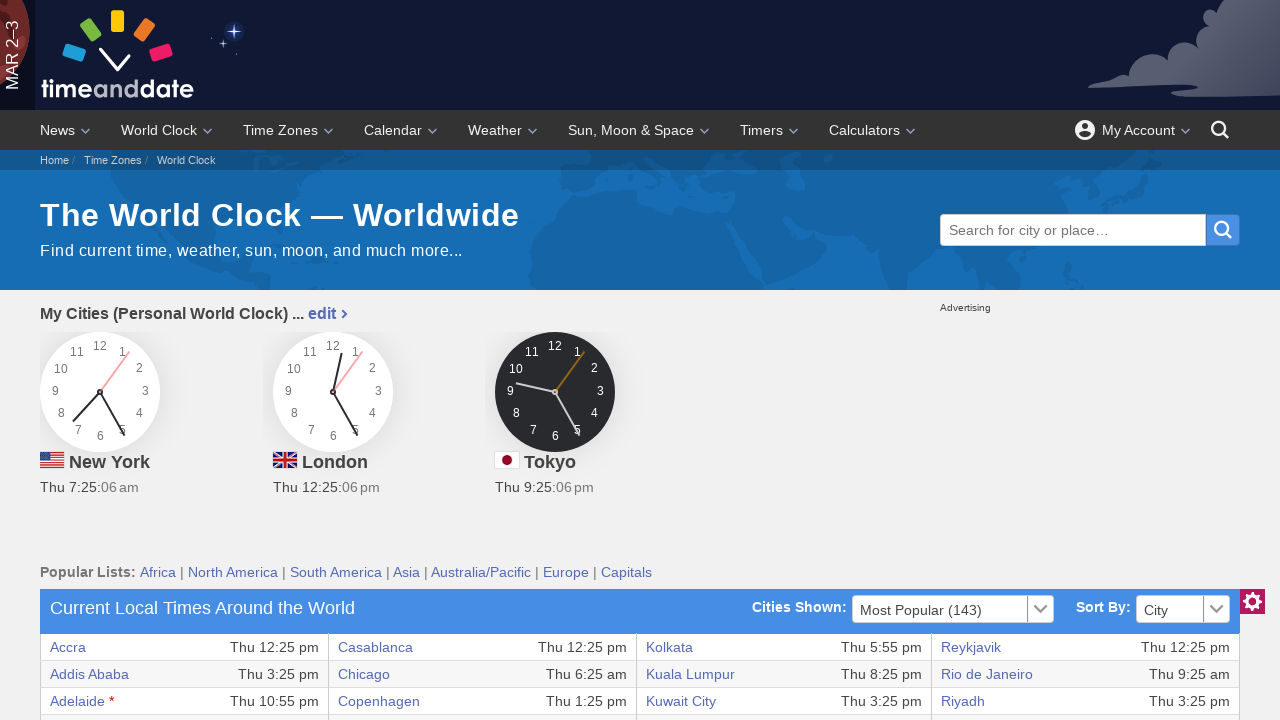

World clock table loaded
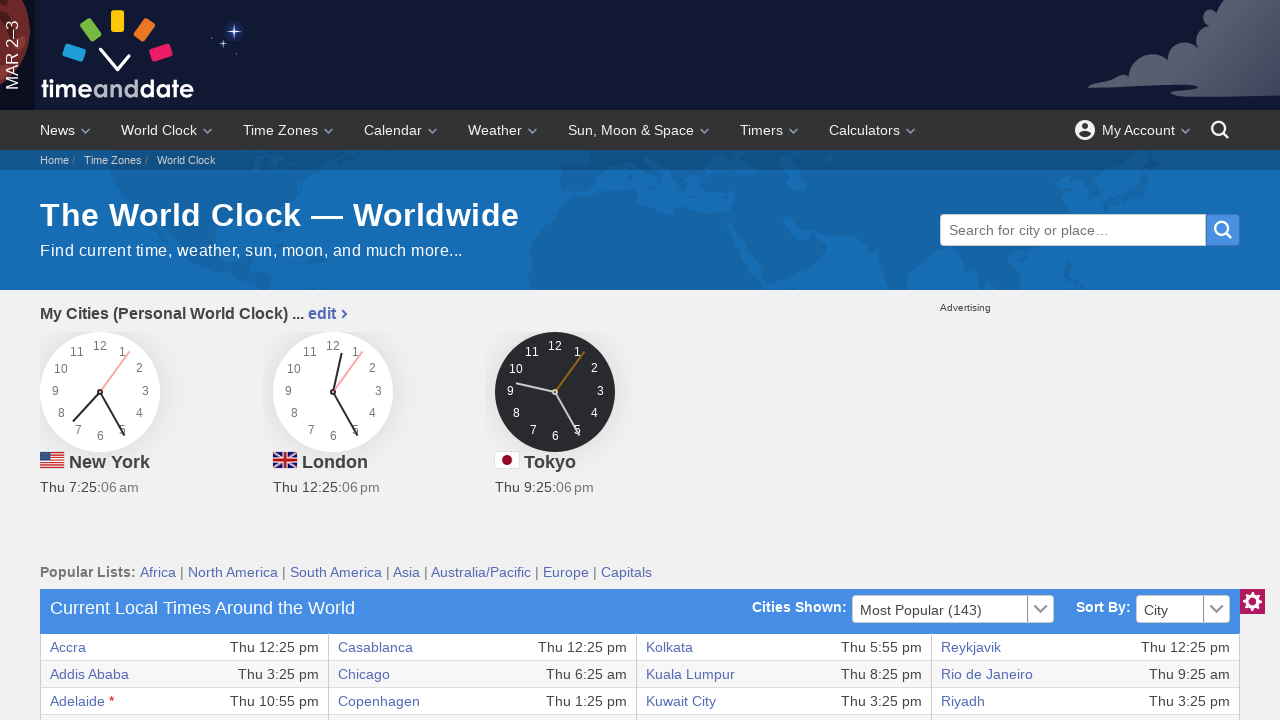

Located timezone table element
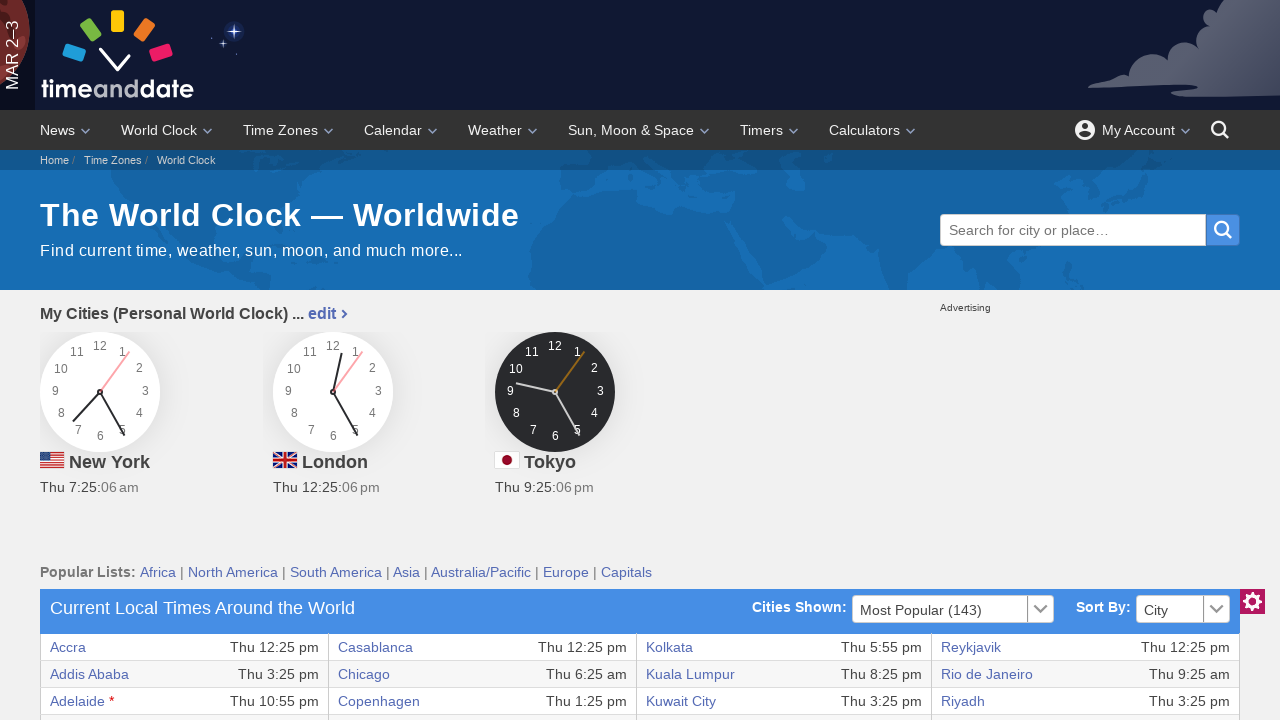

Found 36 rows in timezone table
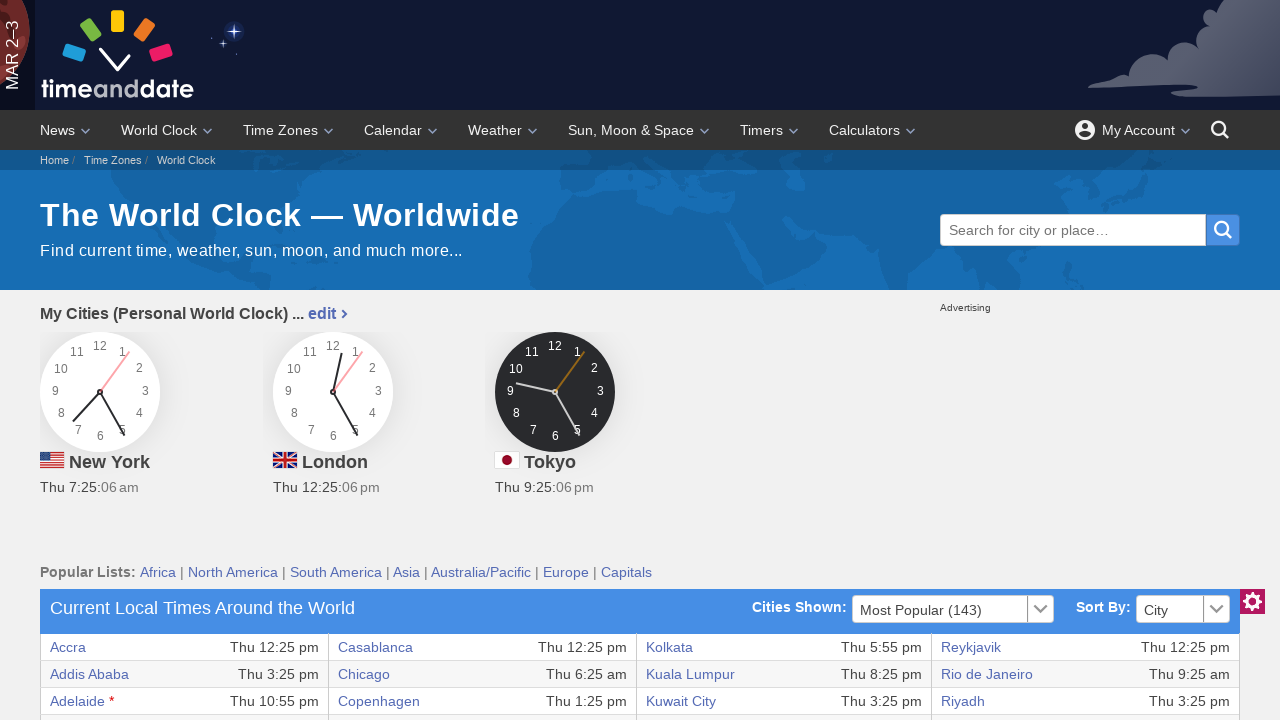

Verified table rows contain column data
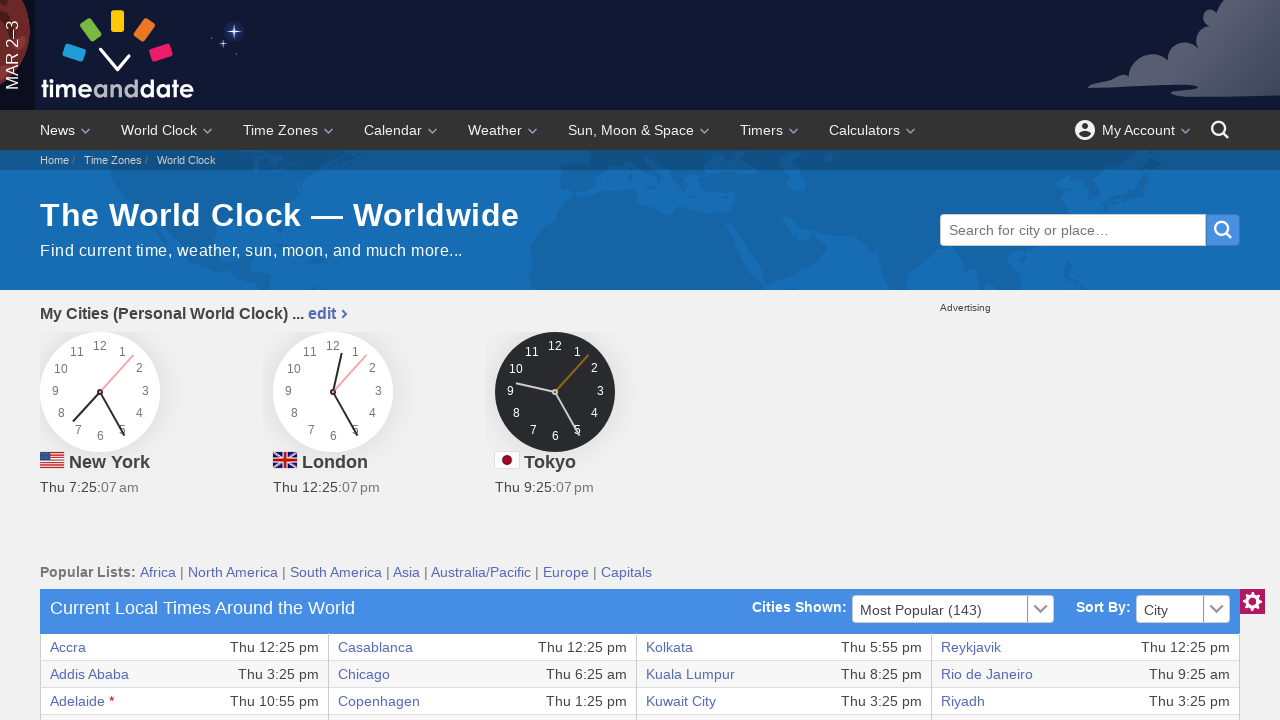

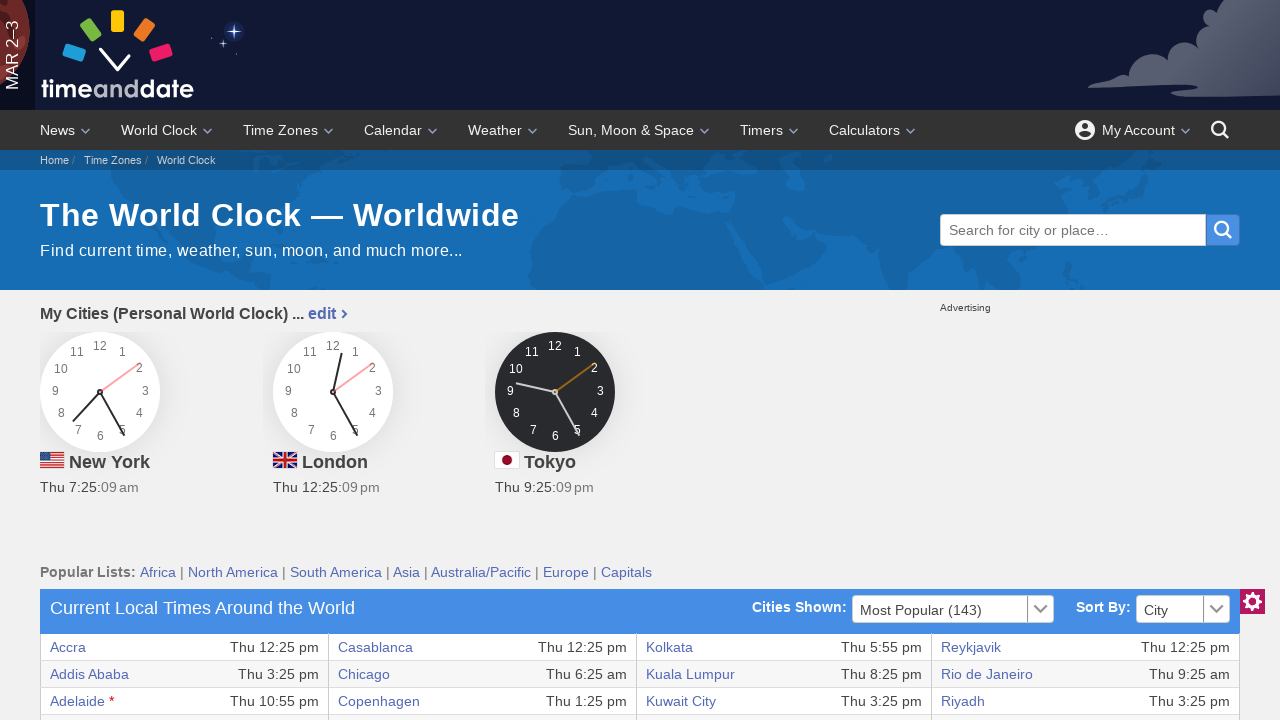